Tests a login form submission by filling username and password fields, then verifying the success message

Starting URL: https://training-support.net/webelements/login-form

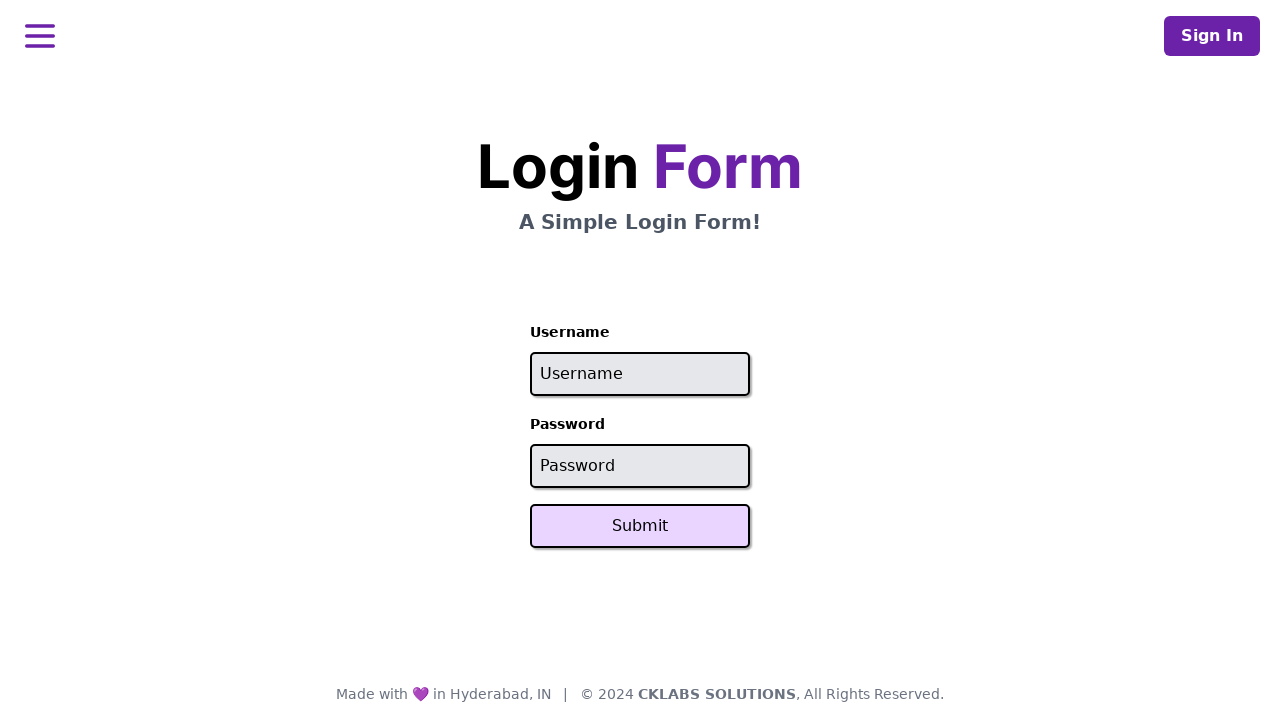

Filled username field with 'admin' on #username
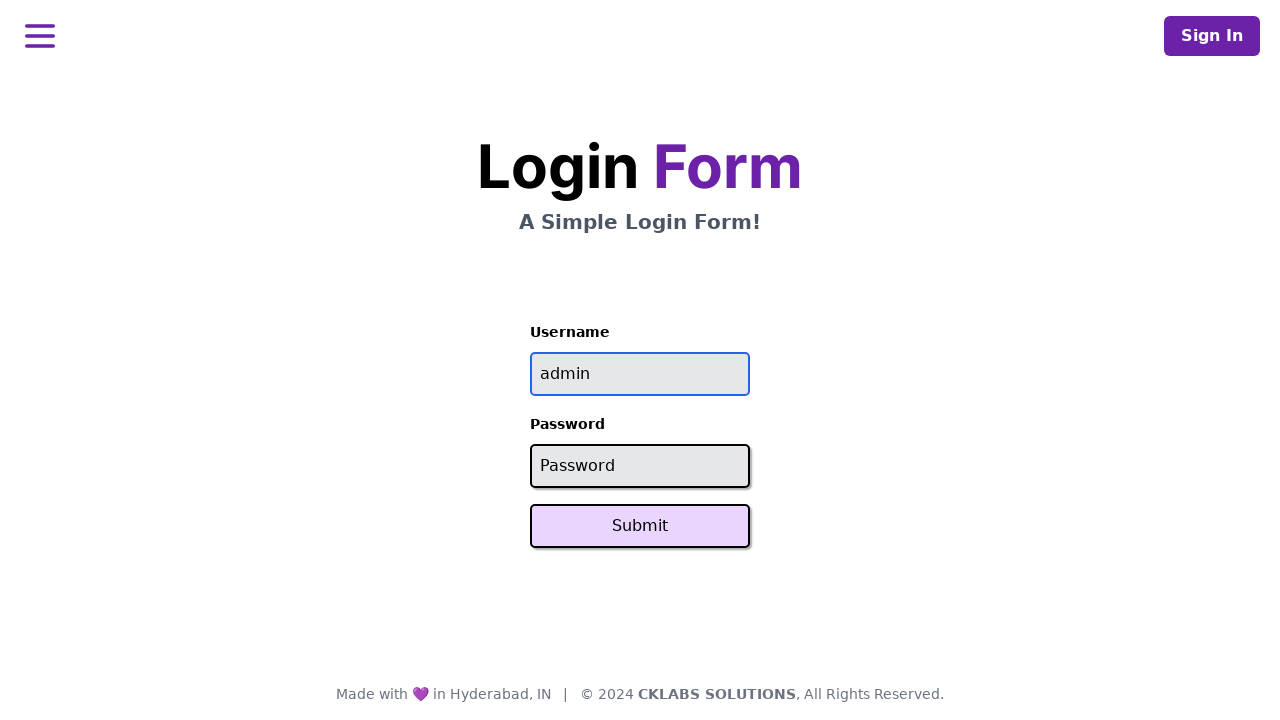

Filled password field with 'password' on #password
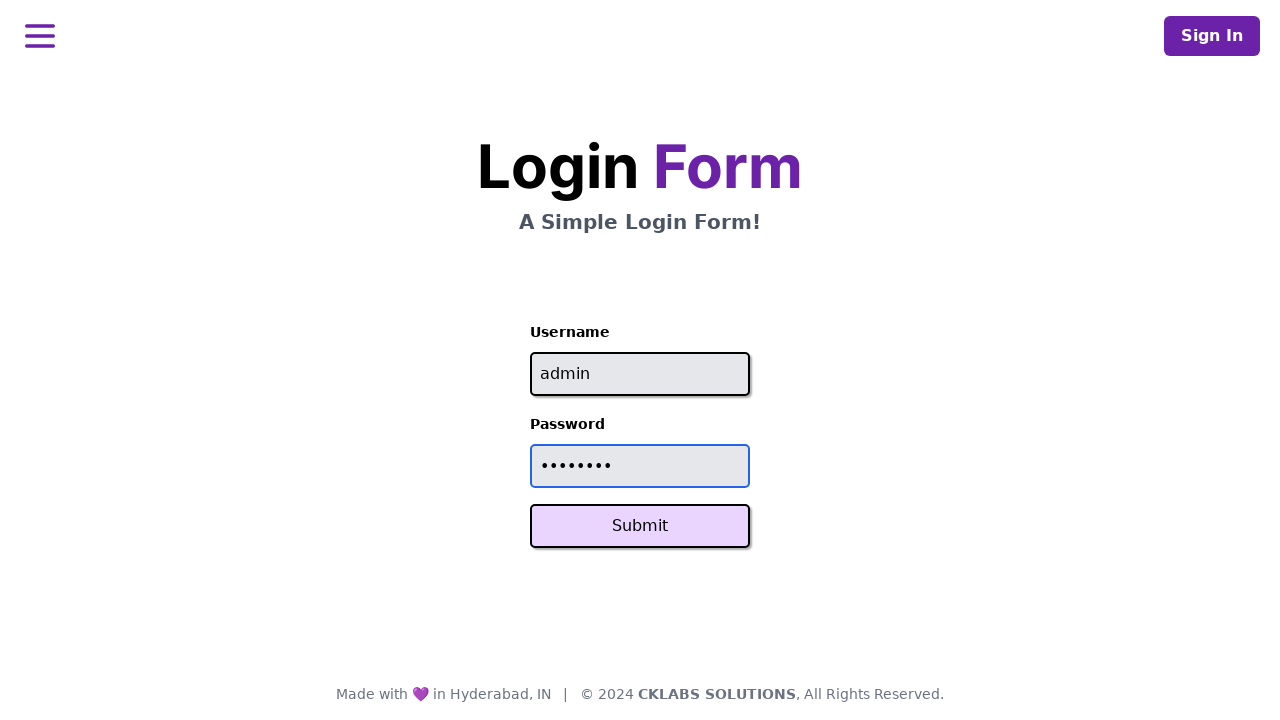

Clicked the submit button at (640, 526) on button.svelte-1pdjkmx
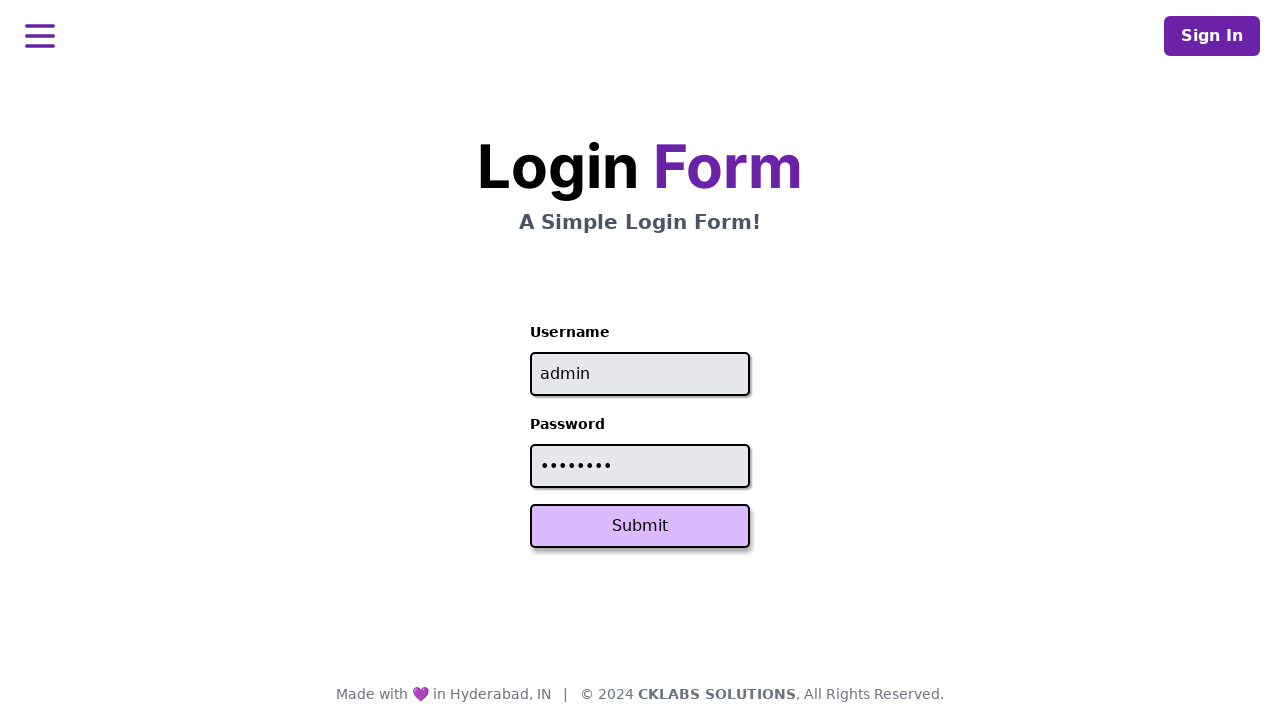

Verified login success message appeared
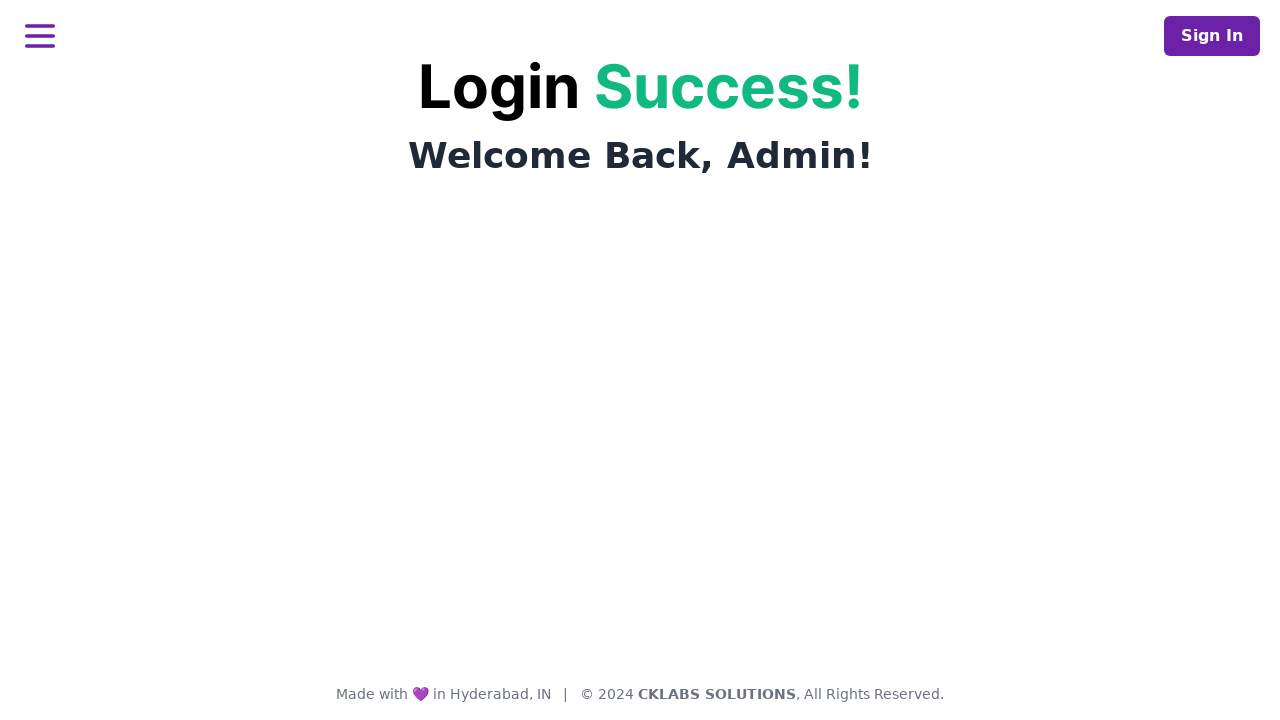

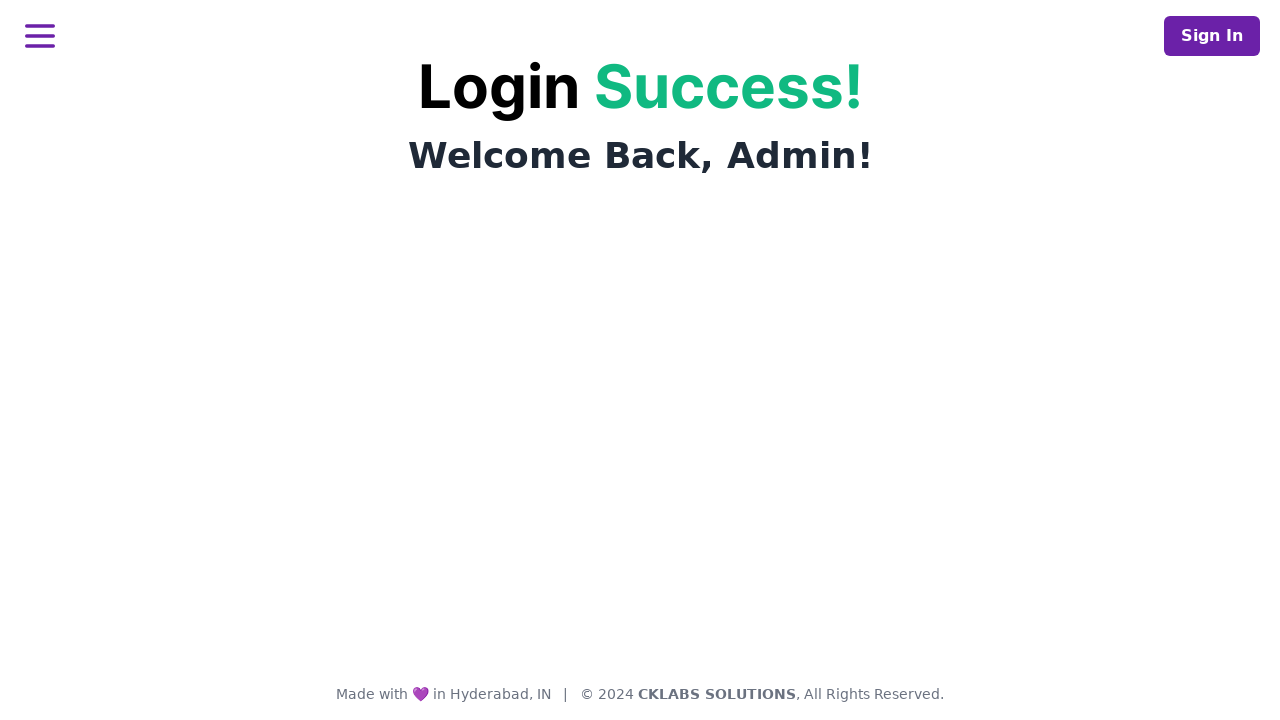